Tests drag and drop functionality by dragging an element from a source position and dropping it onto a target droppable area within an iframe

Starting URL: http://jqueryui.com/droppable/

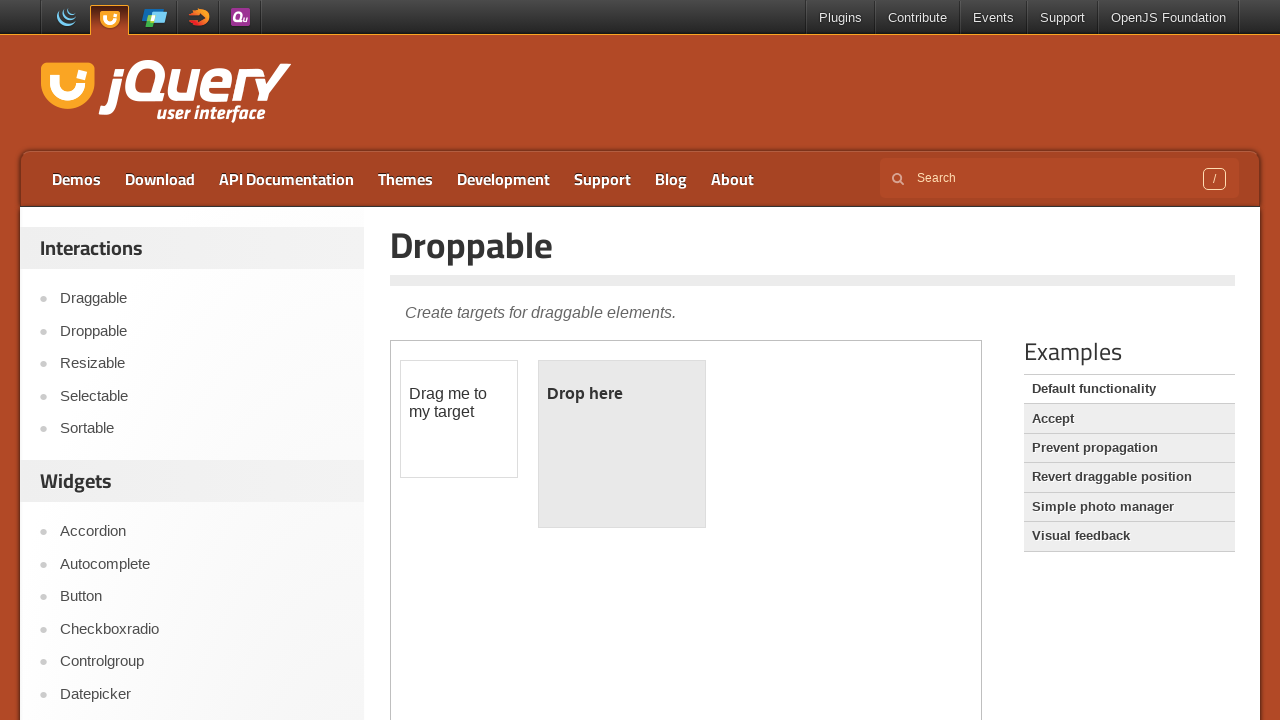

Located the iframe containing drag and drop elements
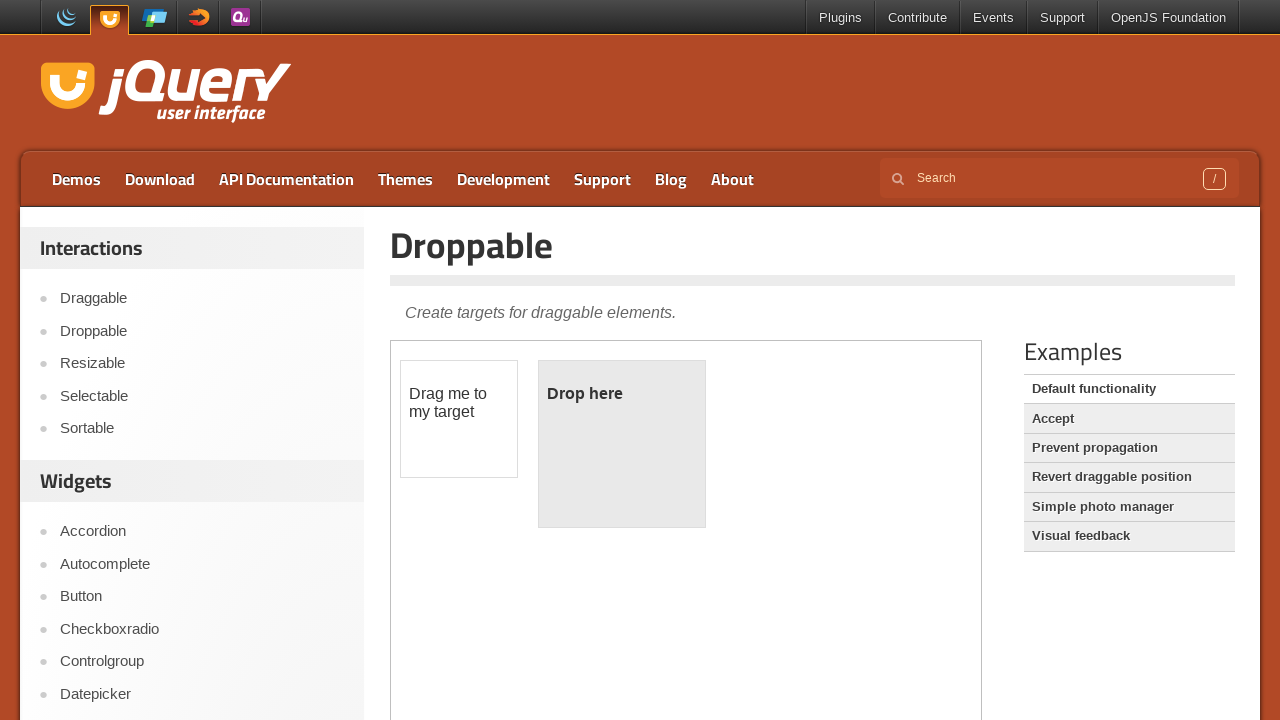

Dragged #draggable element and dropped it onto #droppable area at (622, 444)
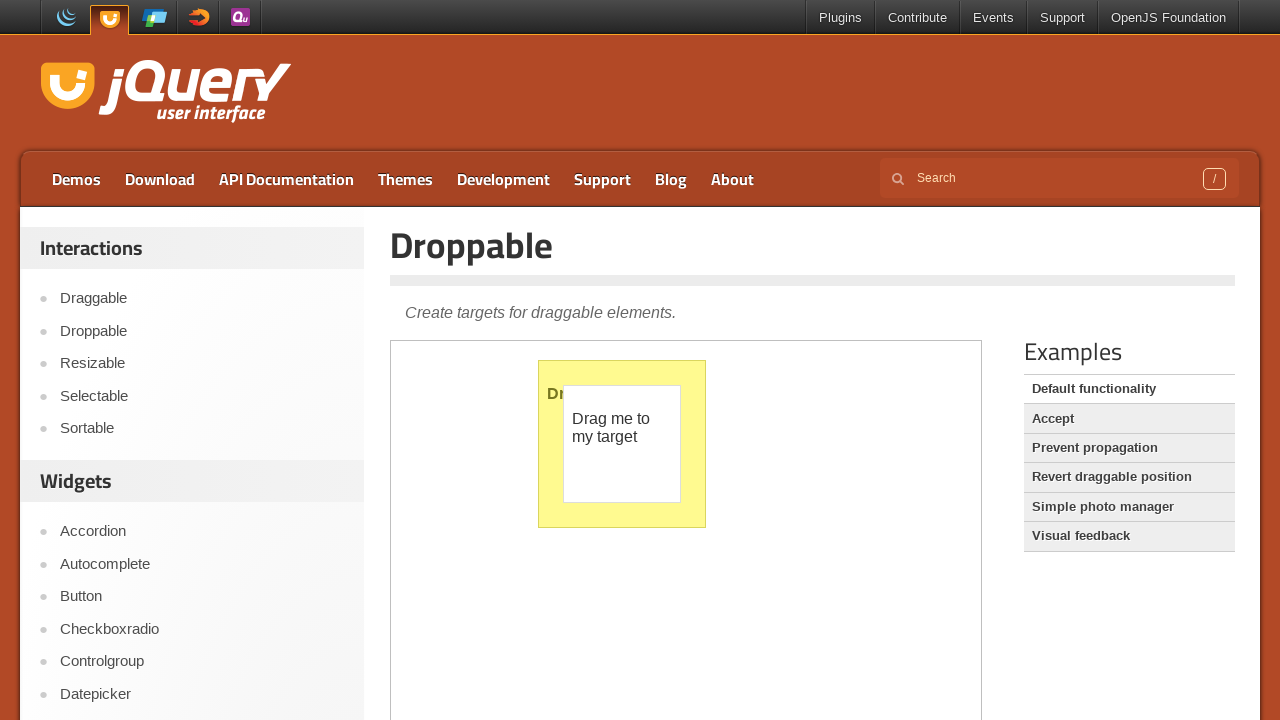

Verified that the droppable element is present after drop operation
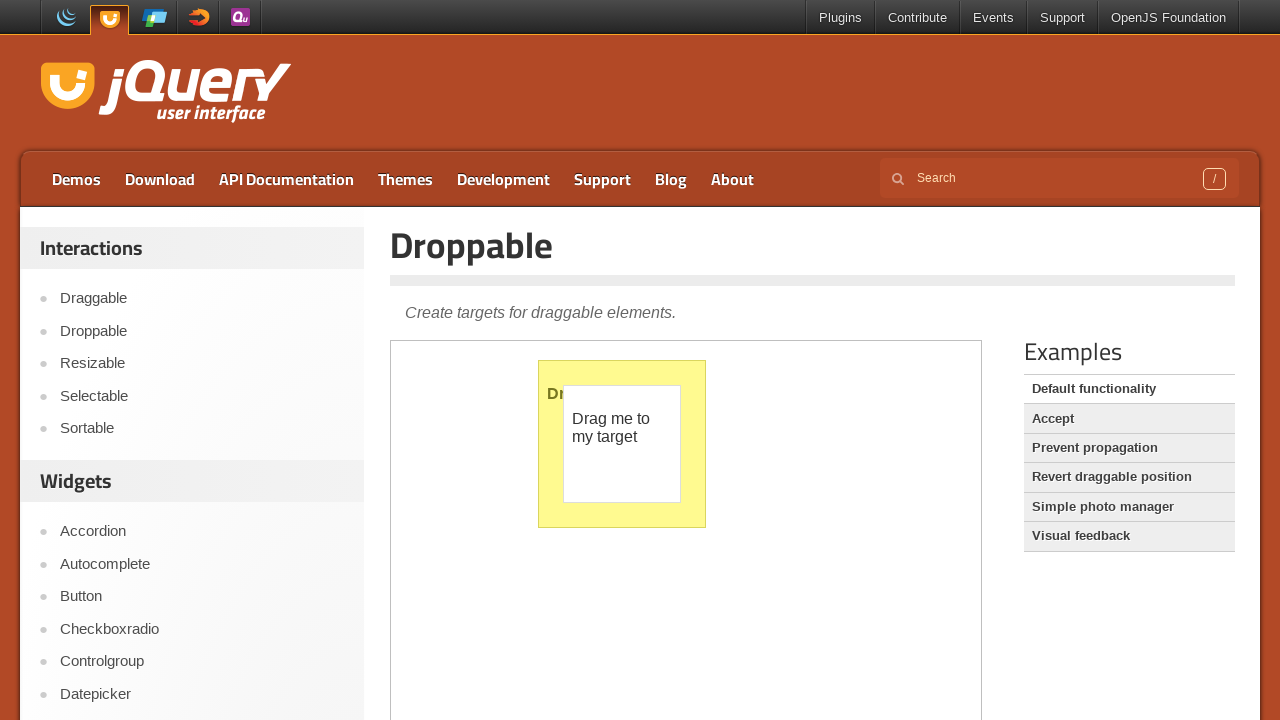

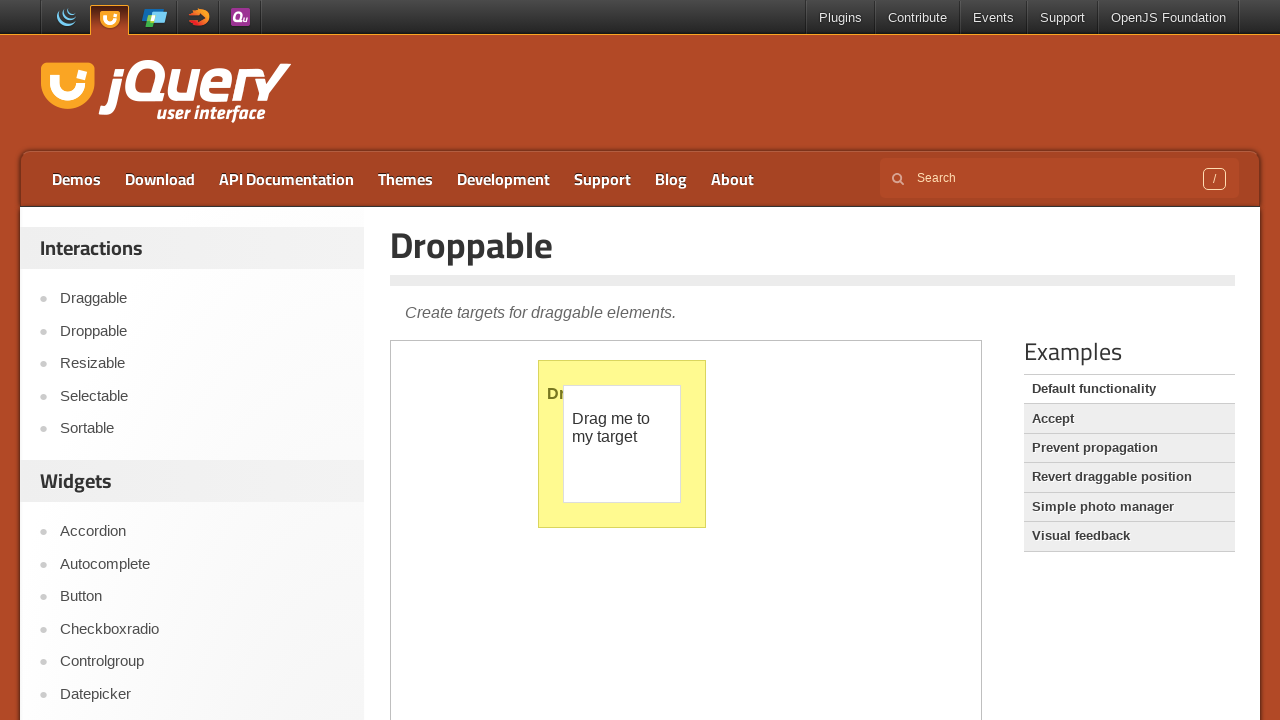